Tests the complete order placement flow without logging in - selecting a phone, adding to cart, and completing purchase with name and card details

Starting URL: https://www.demoblaze.com

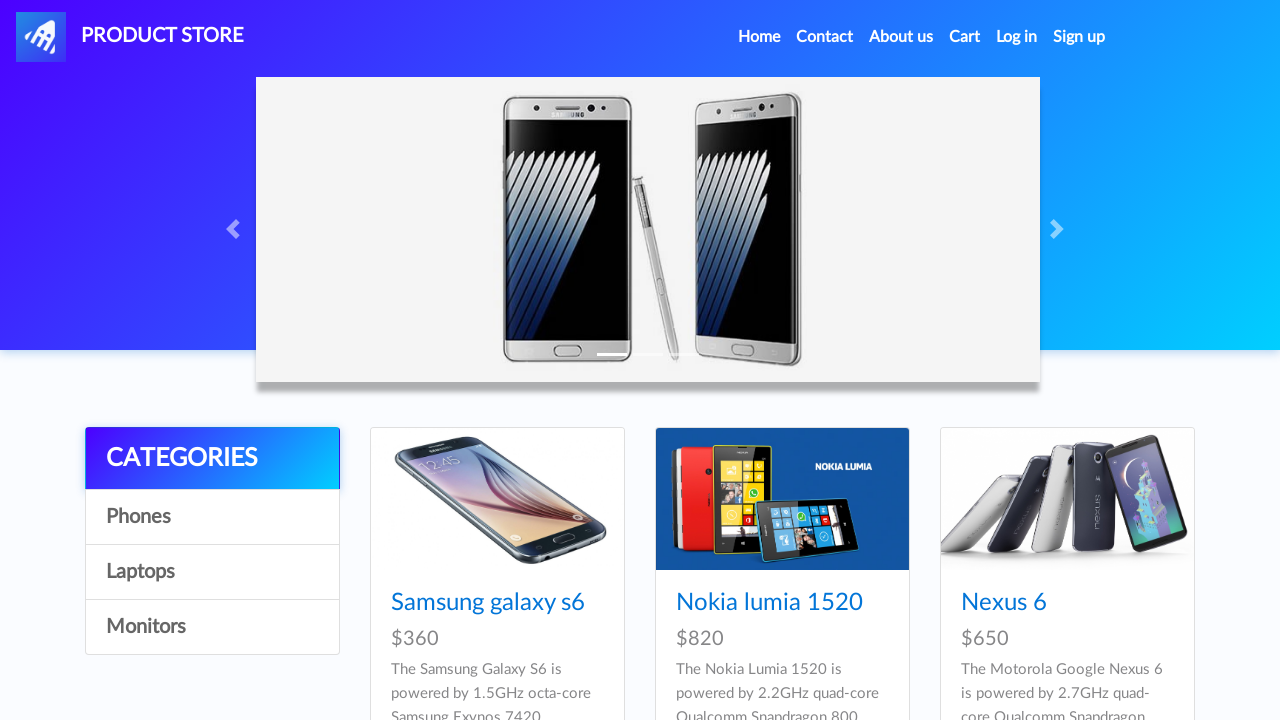

Clicked on Phones category at (212, 517) on xpath=//a[@id="itemc" and text()="Phones"]
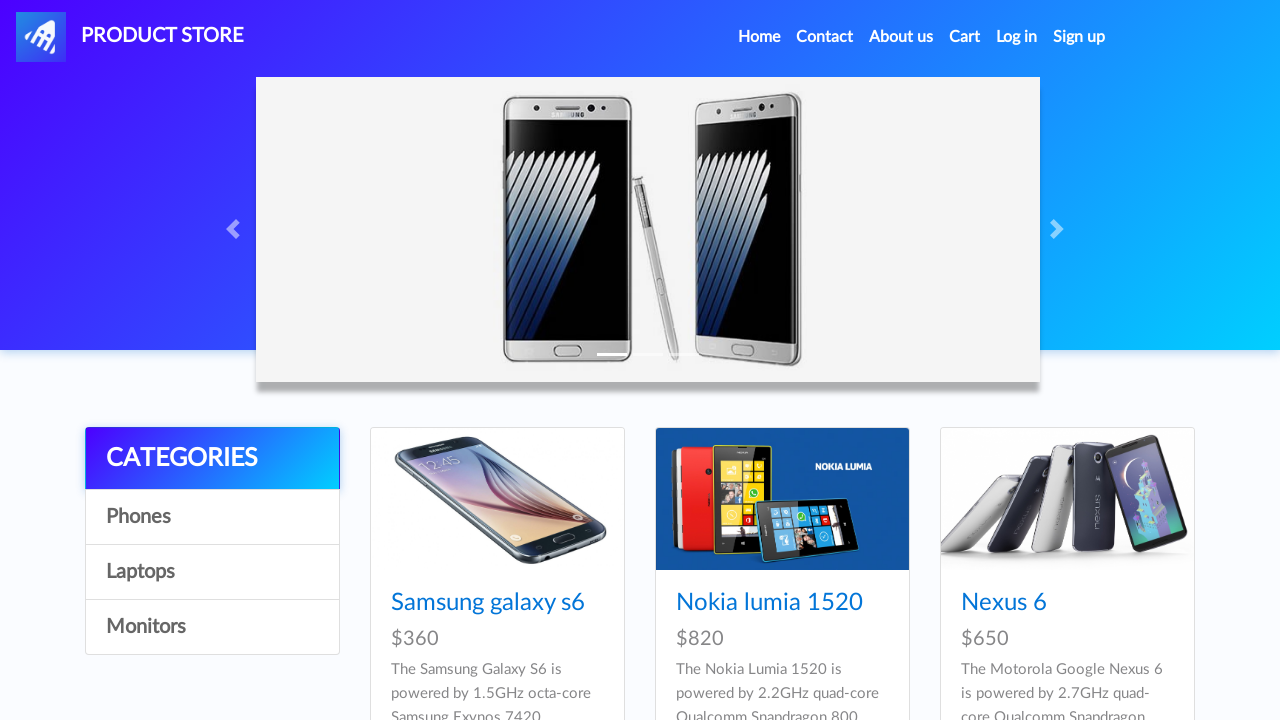

Selected Samsung galaxy s6 phone at (488, 603) on xpath=//a[@class="hrefch" and text()="Samsung galaxy s6"]
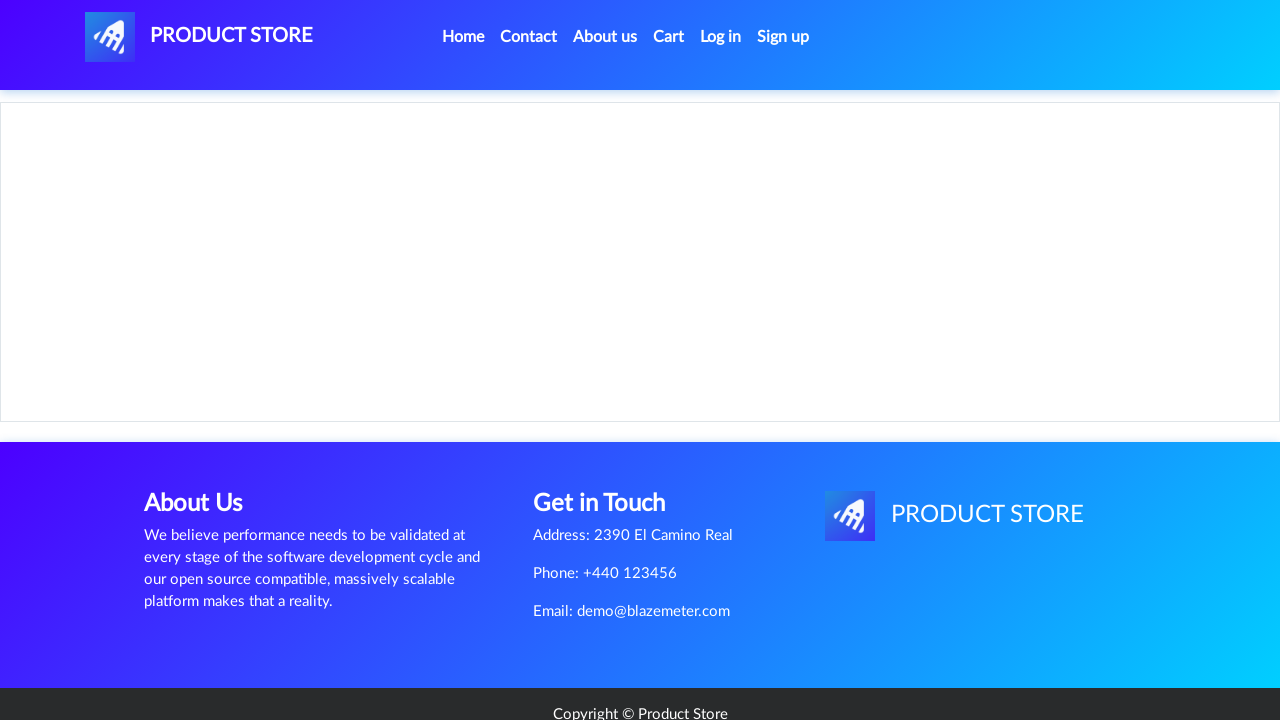

Clicked Add to cart button at (610, 440) on xpath=//a[@class="btn btn-success btn-lg"]
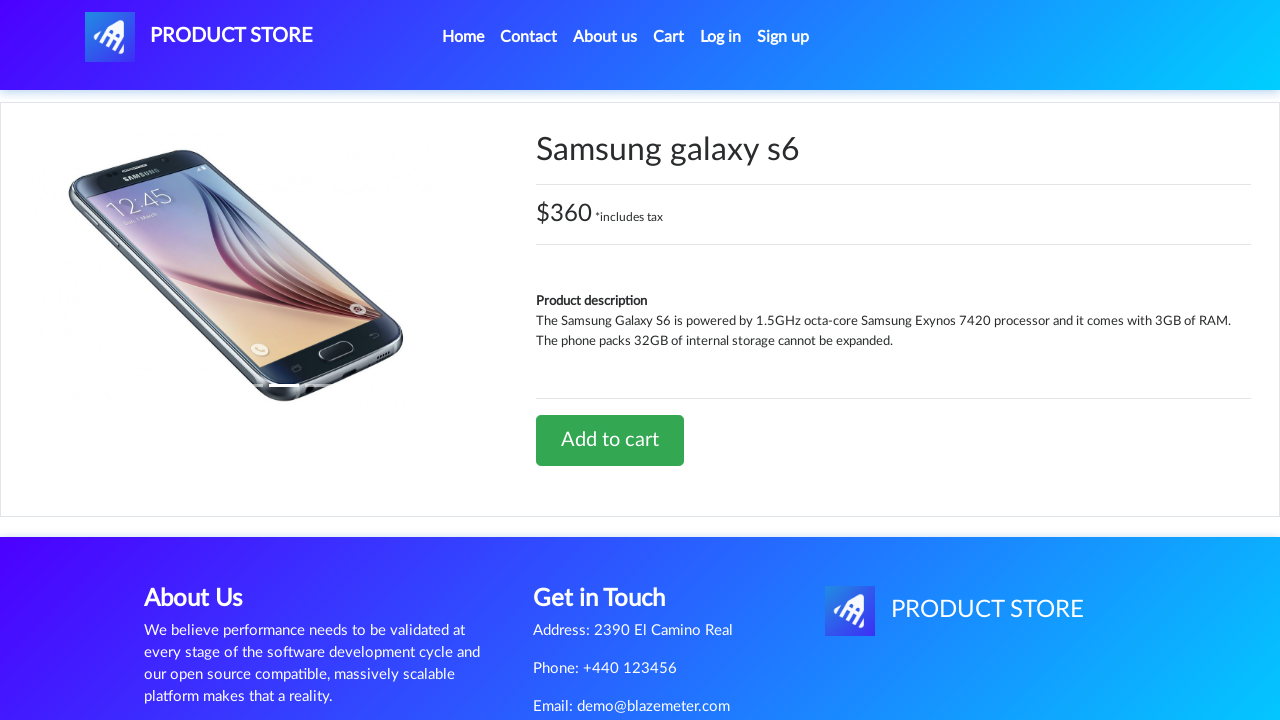

Navigated to shopping cart at (669, 37) on xpath=//a[@id="cartur"]
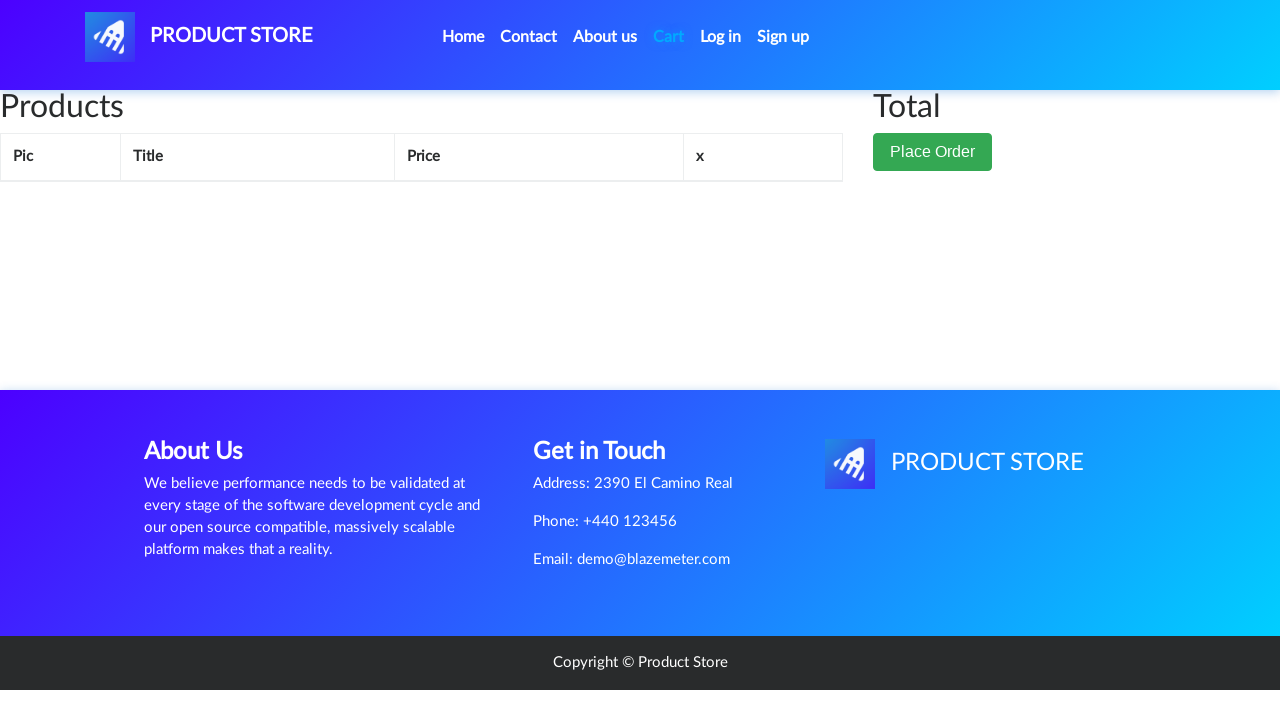

Waited for cart to fully load
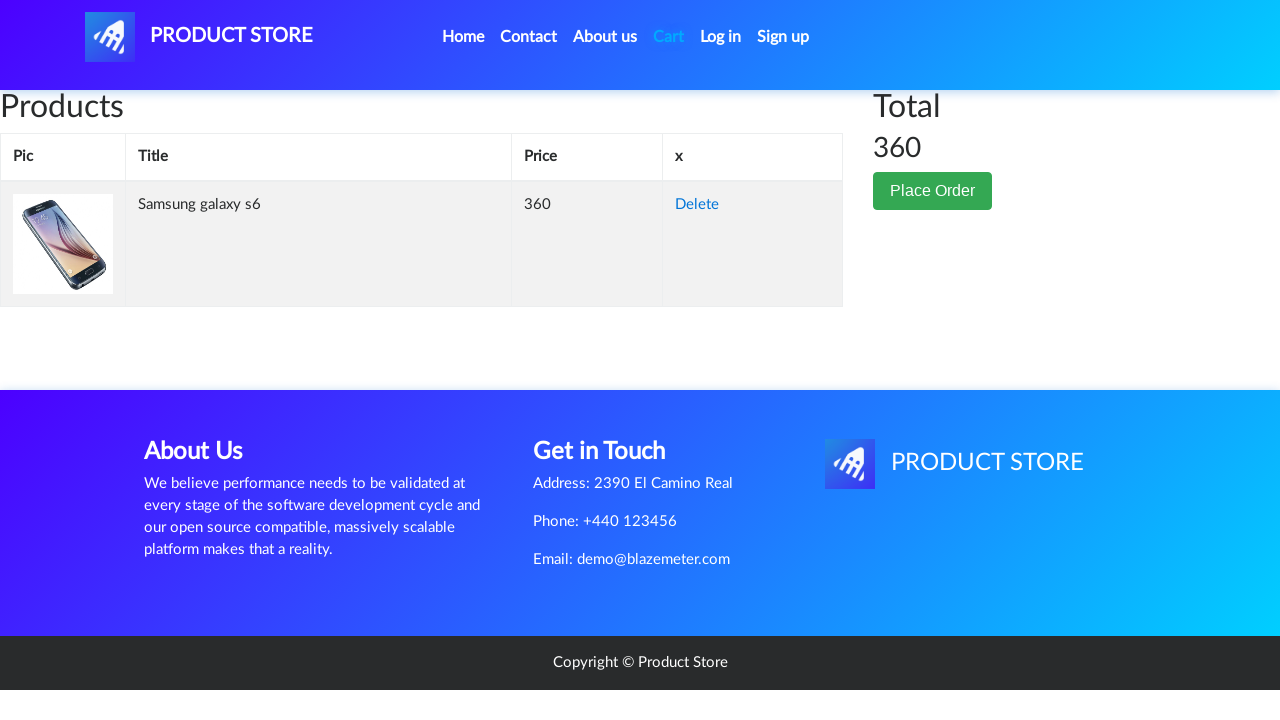

Clicked Place Order button at (933, 191) on xpath=//button[@class="btn btn-success"]
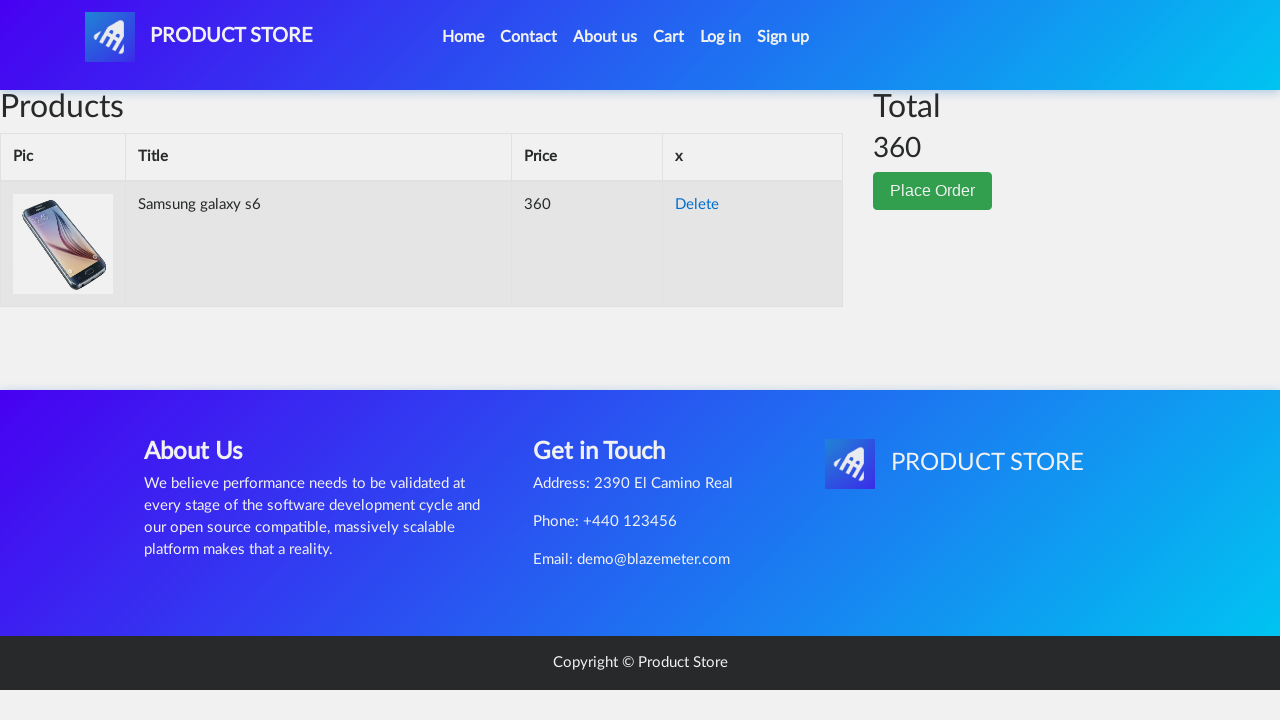

Filled in customer name 'JohnDoe' on //input[@id="name"]
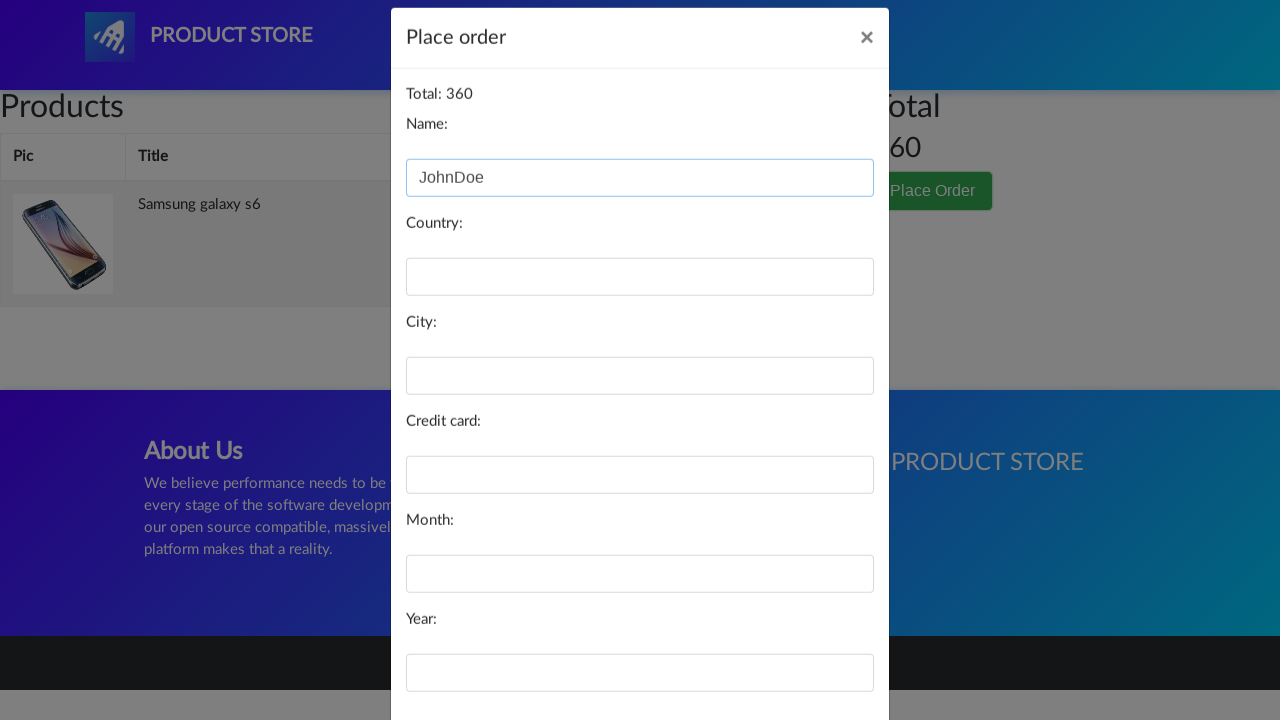

Filled in card number '9876543210' on //input[@id="card"]
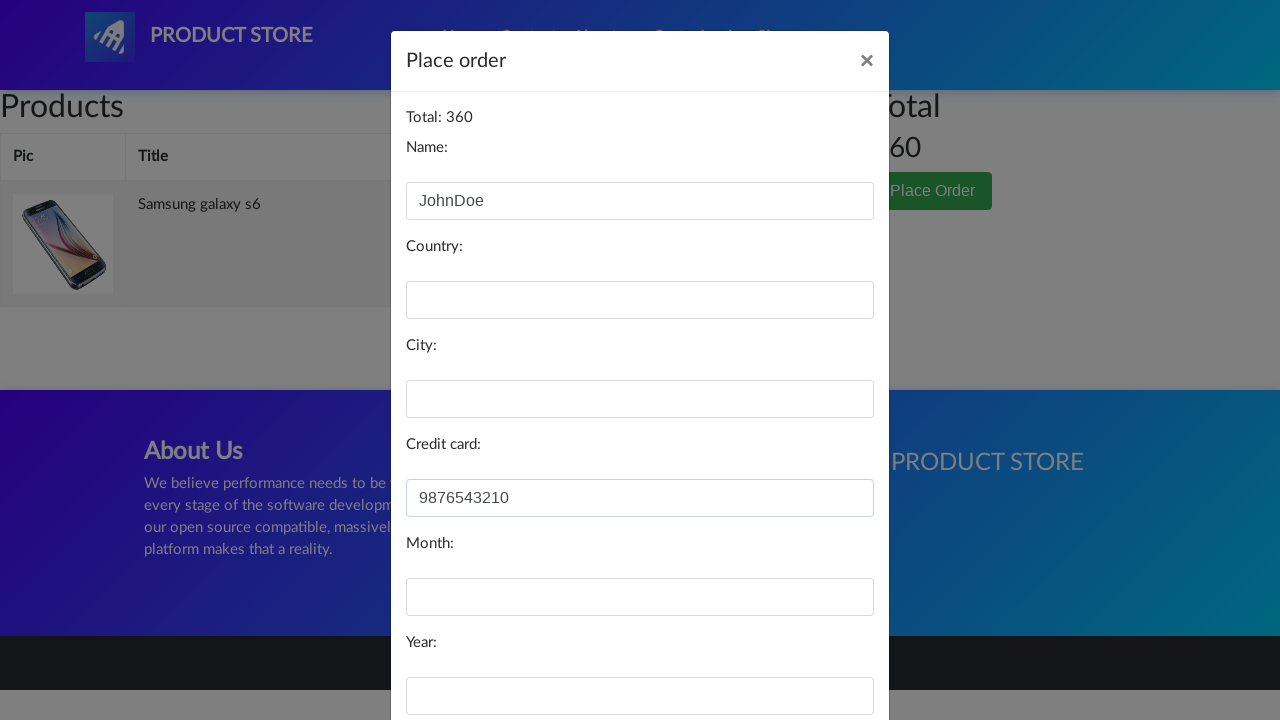

Clicked Purchase button to complete order at (823, 655) on xpath=//button[@class="btn btn-primary" and text()="Purchase"]
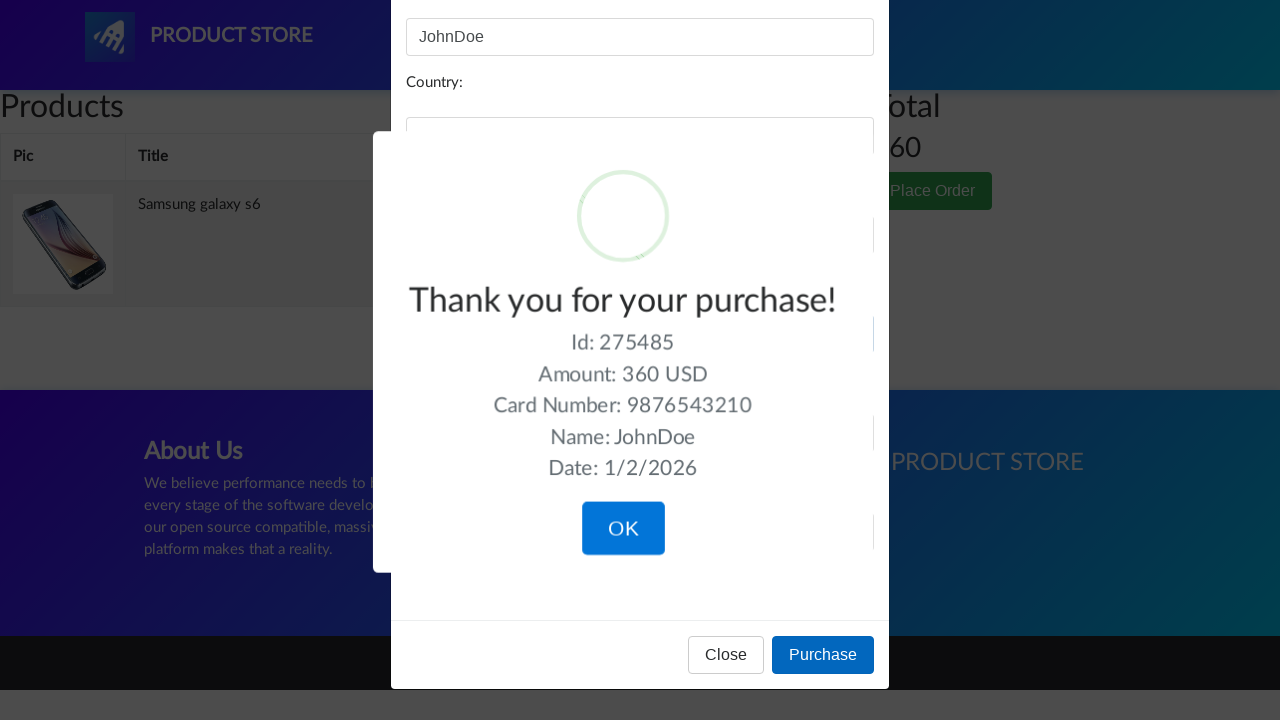

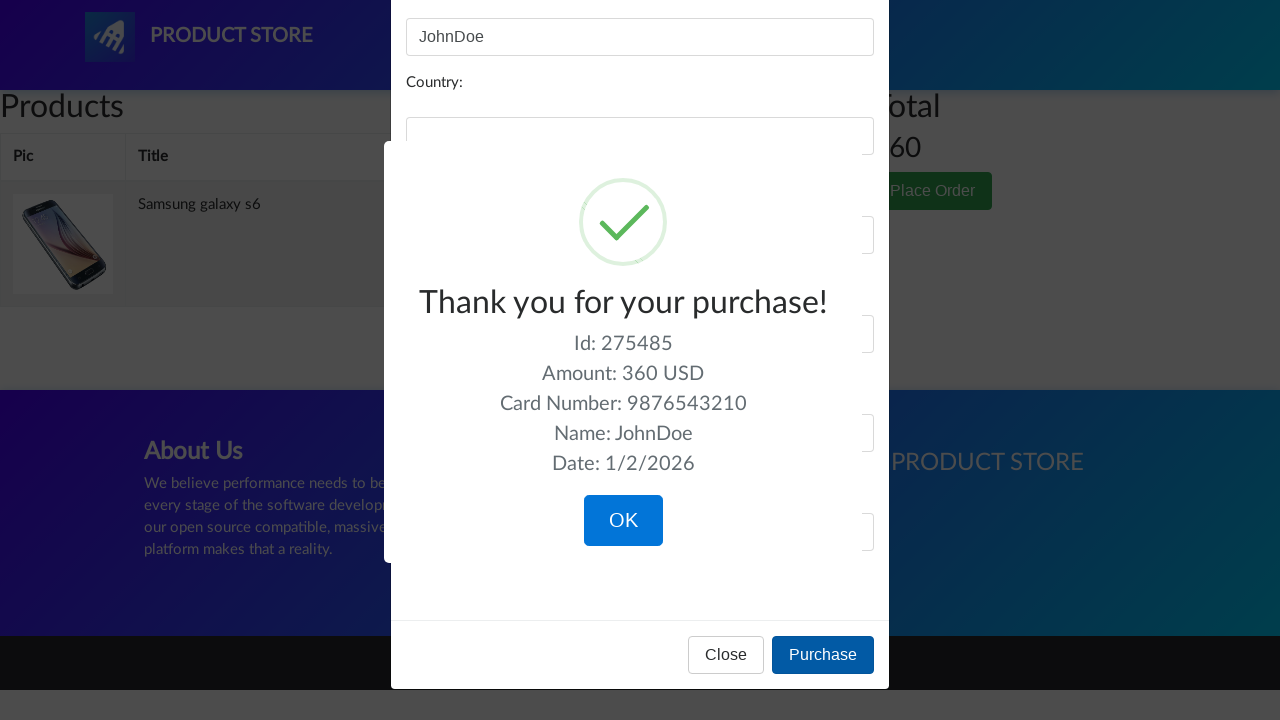